Simple test that navigates to a tech blog website and waits for the page to load

Starting URL: https://tech-diary.net

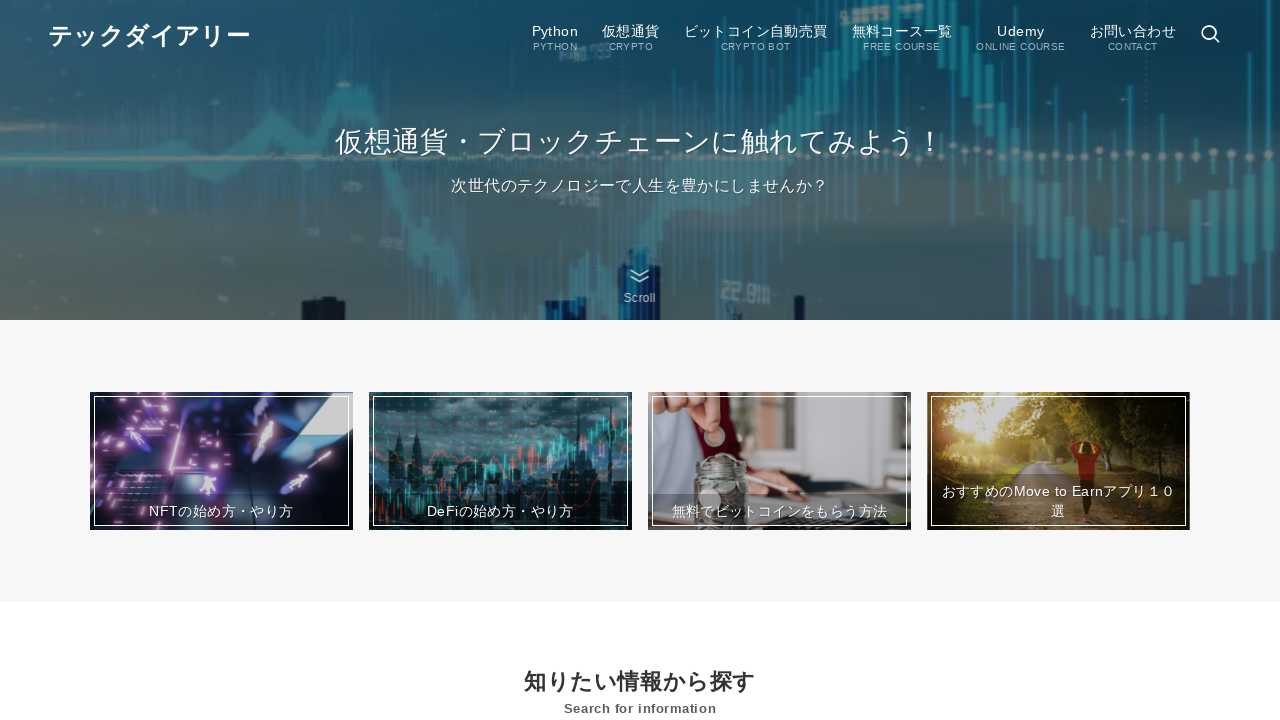

Navigated to tech blog website at https://tech-diary.net
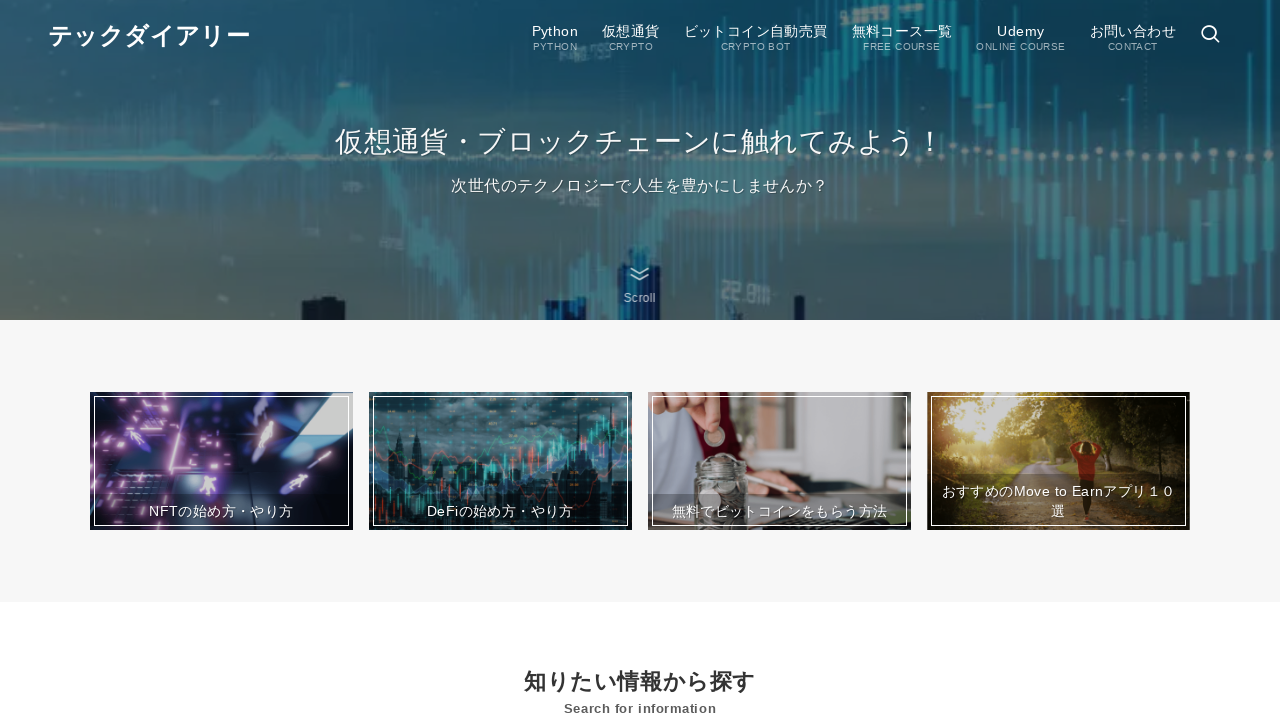

Page fully loaded - network idle state reached
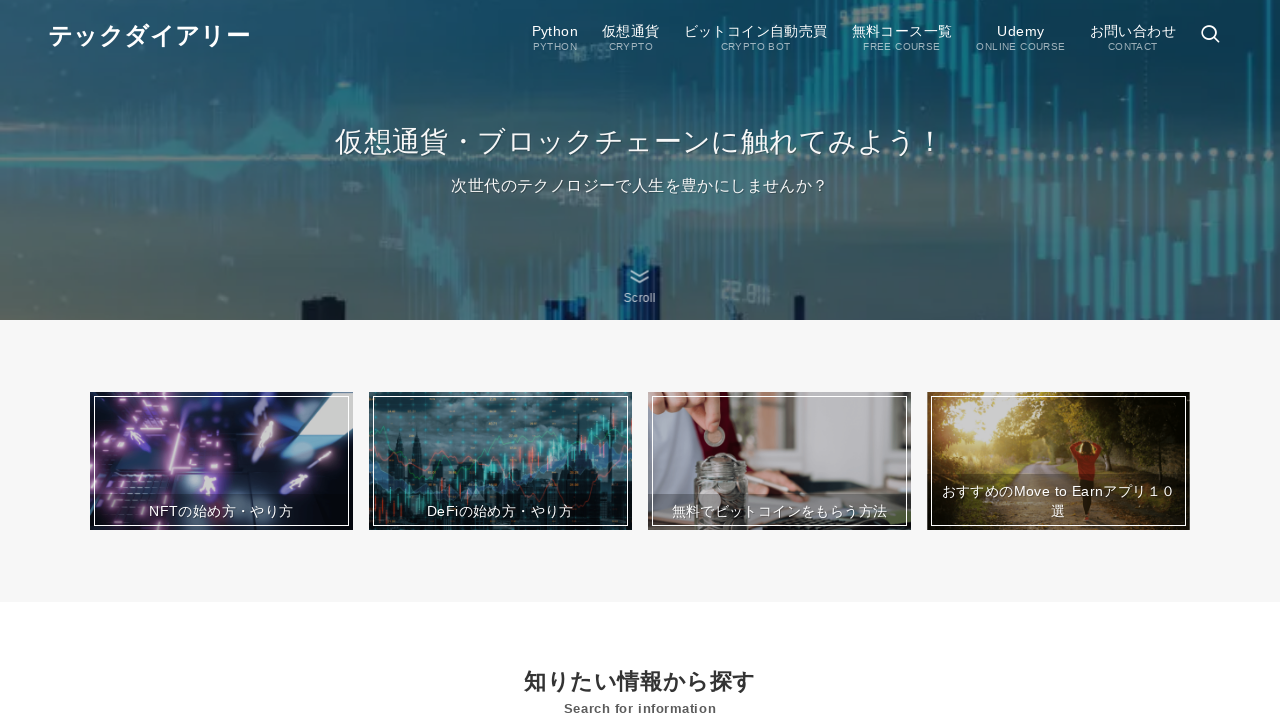

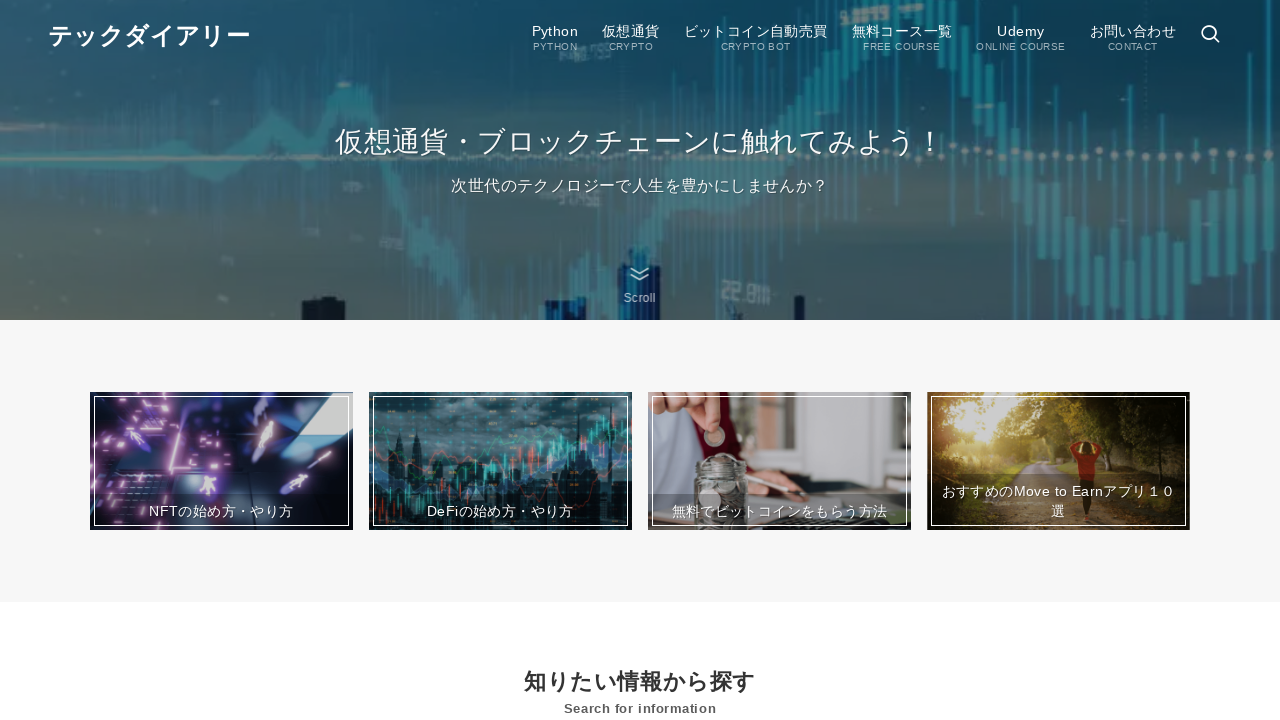